Tests back and forth navigation by clicking on A/B Testing link, verifying the page title, navigating back to the home page, and verifying the home page title

Starting URL: https://practice.cydeo.com

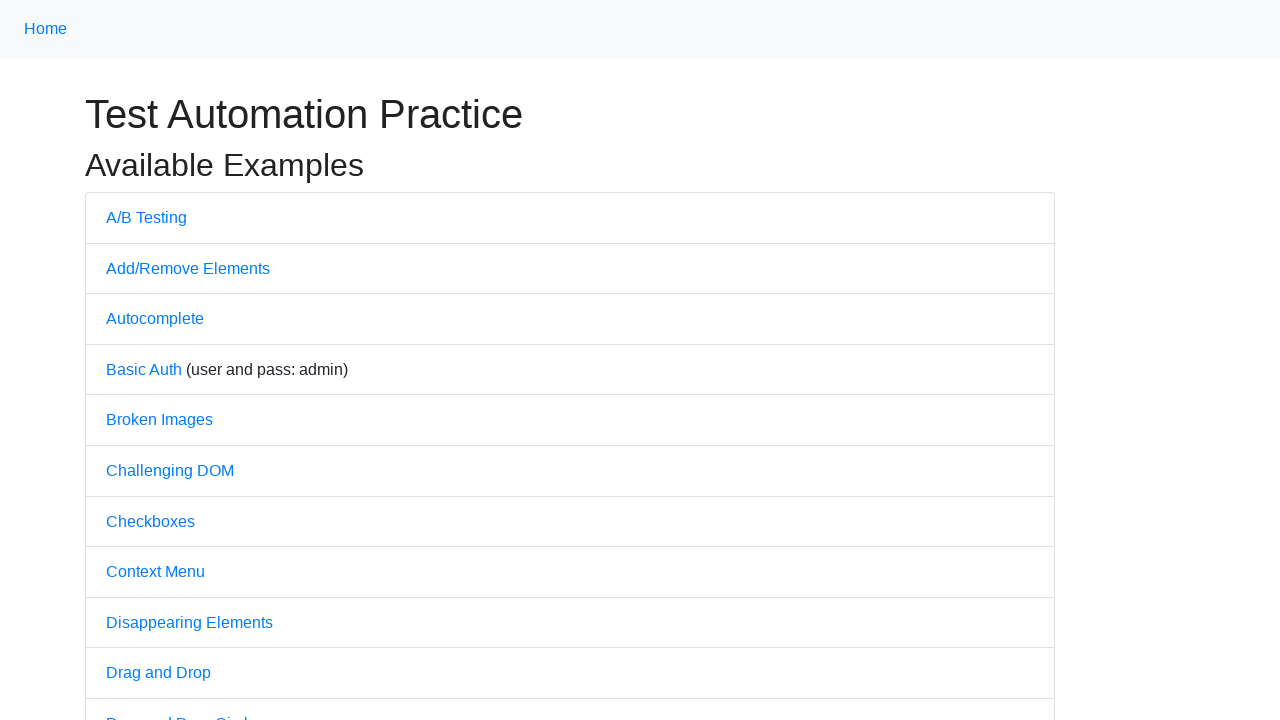

Clicked on A/B Testing link at (146, 217) on text=A/B Testing
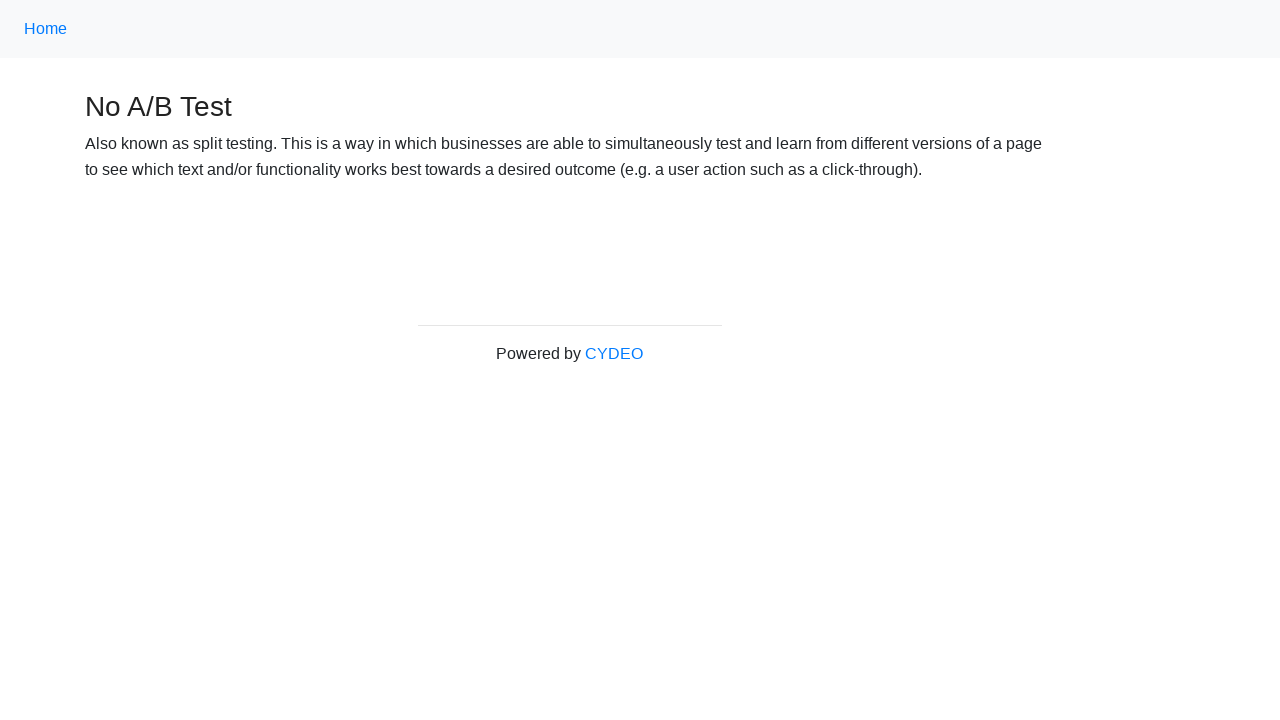

Page loaded after clicking A/B Testing link
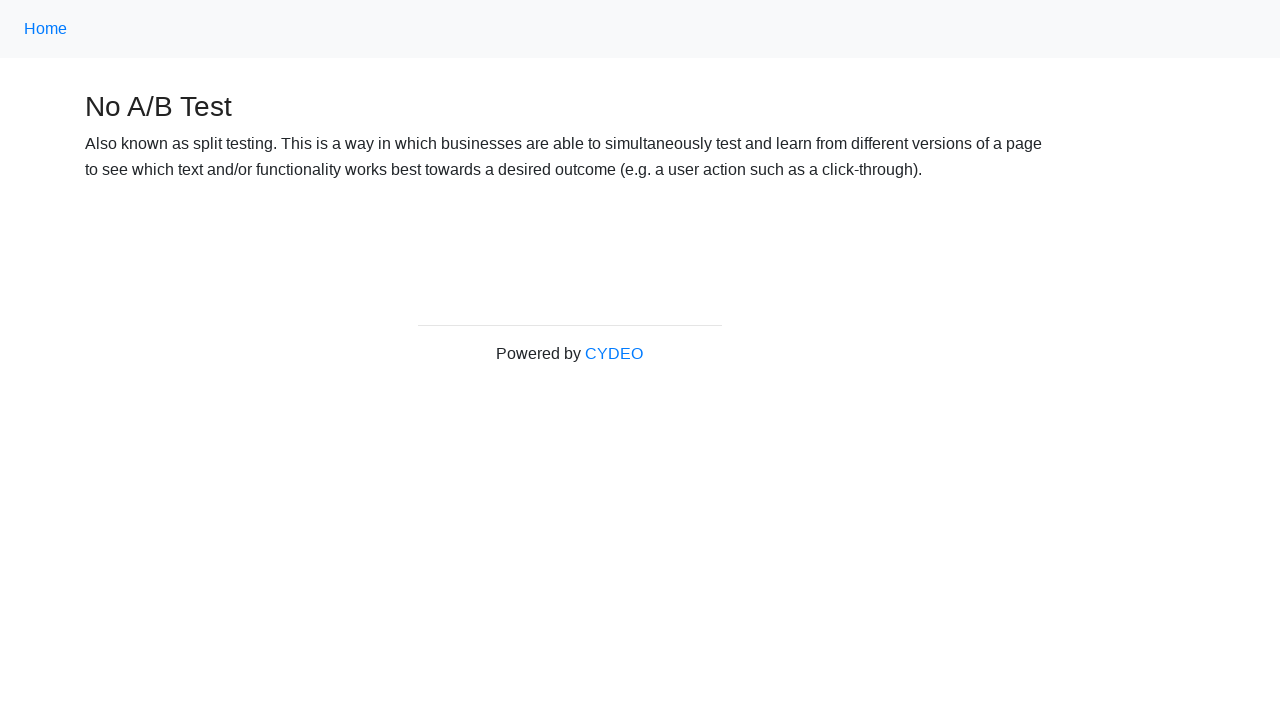

Verified page title is 'No A/B Test'
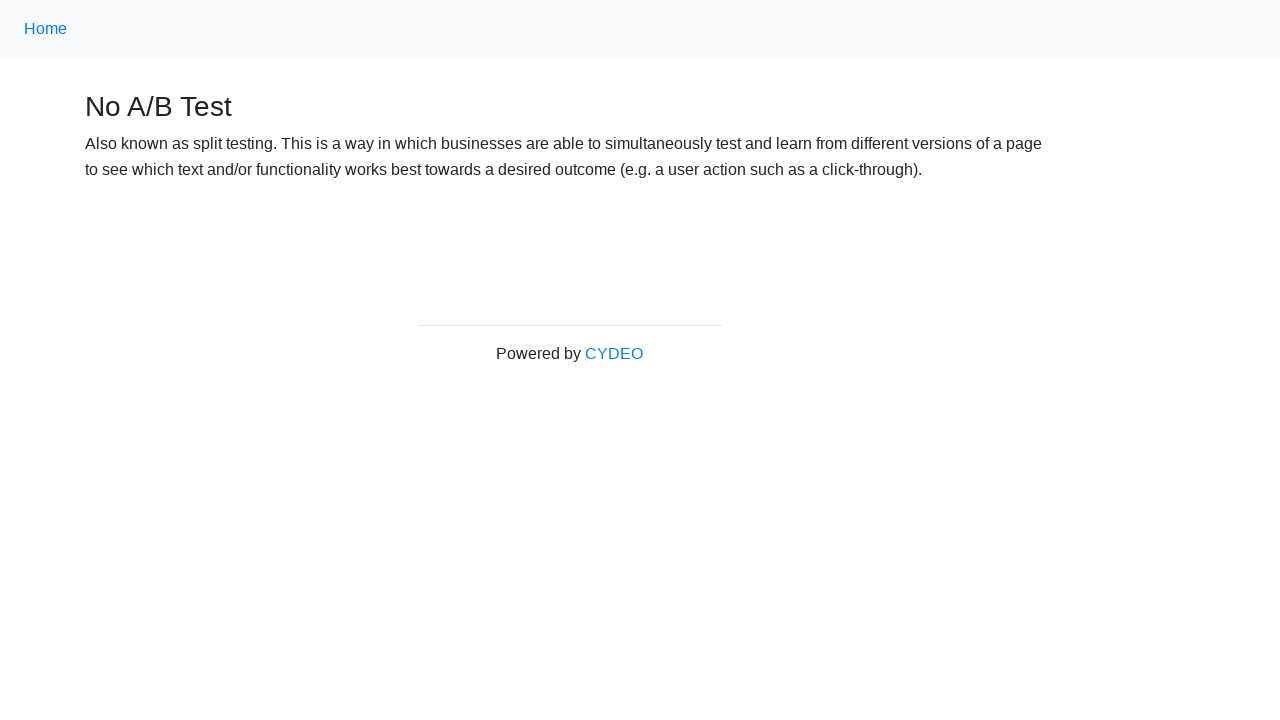

Navigated back to home page
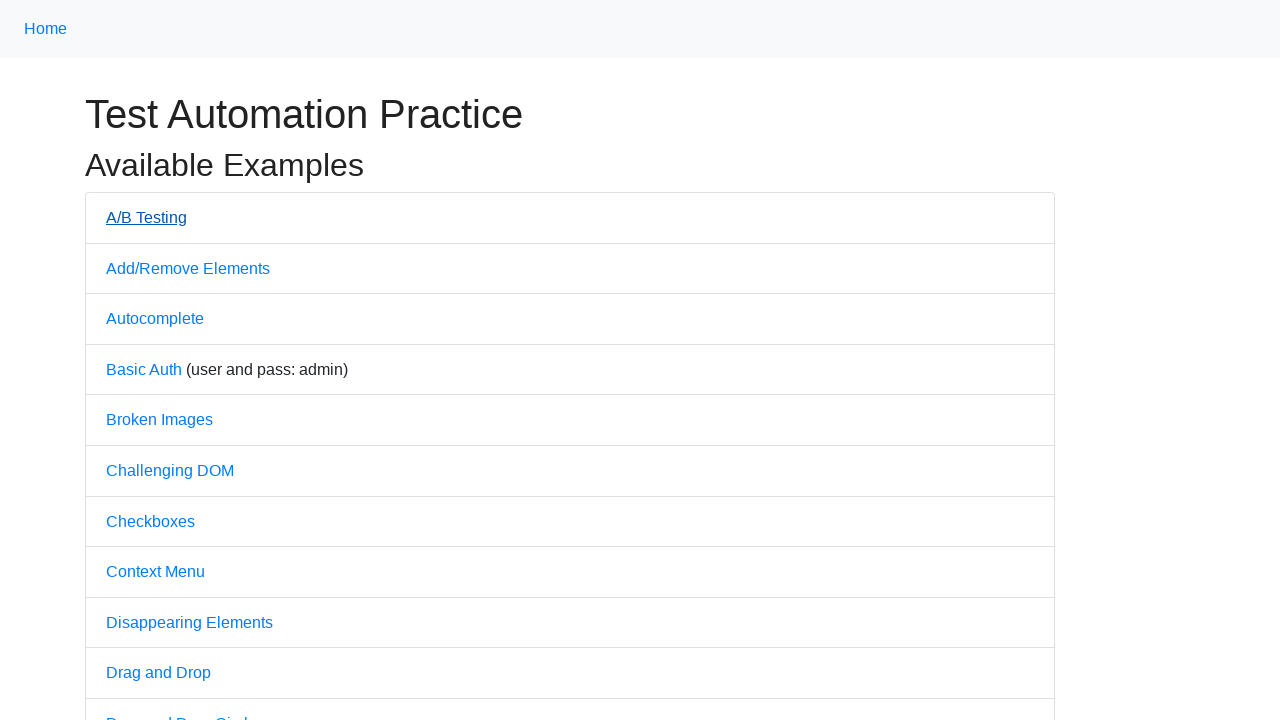

Home page loaded after navigation
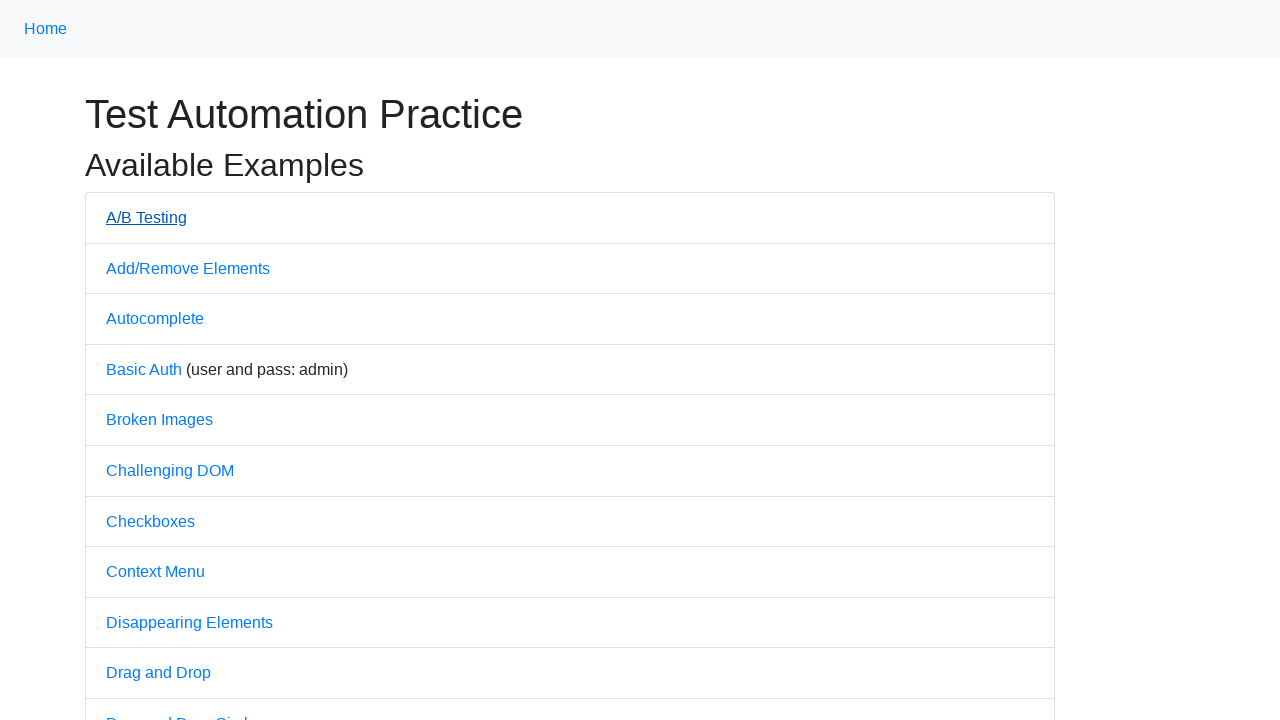

Verified home page title is 'Practice'
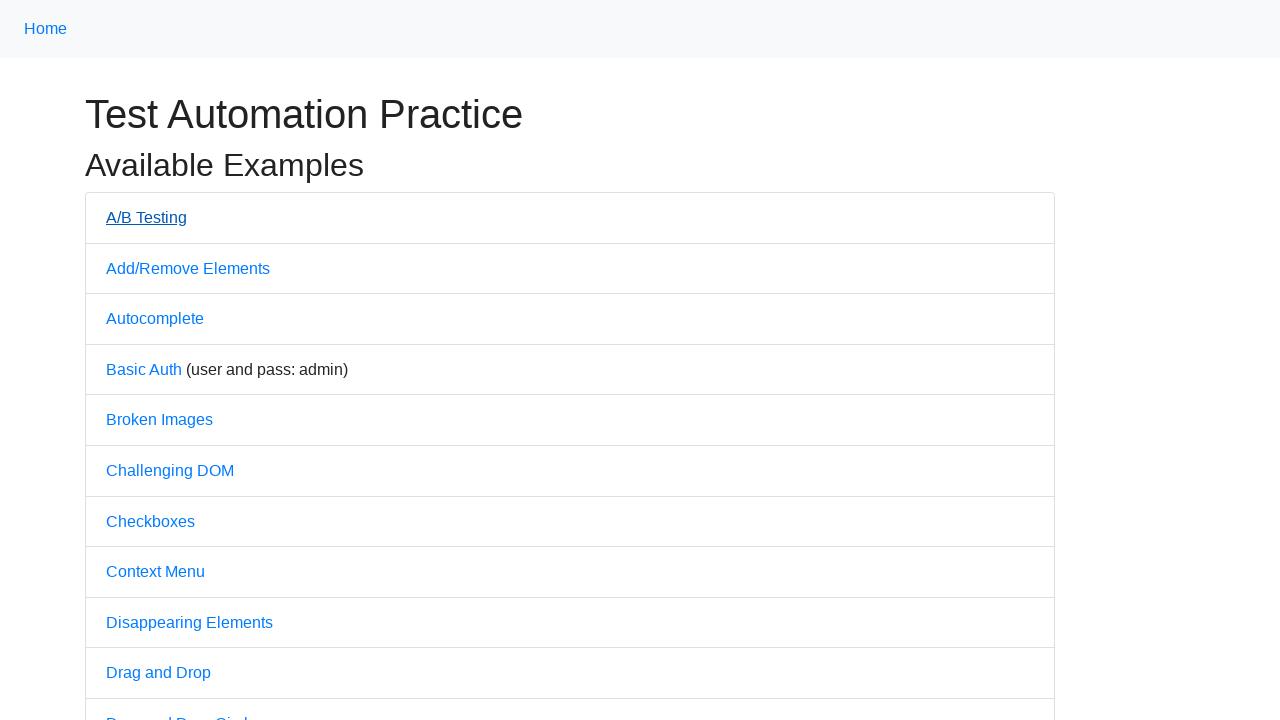

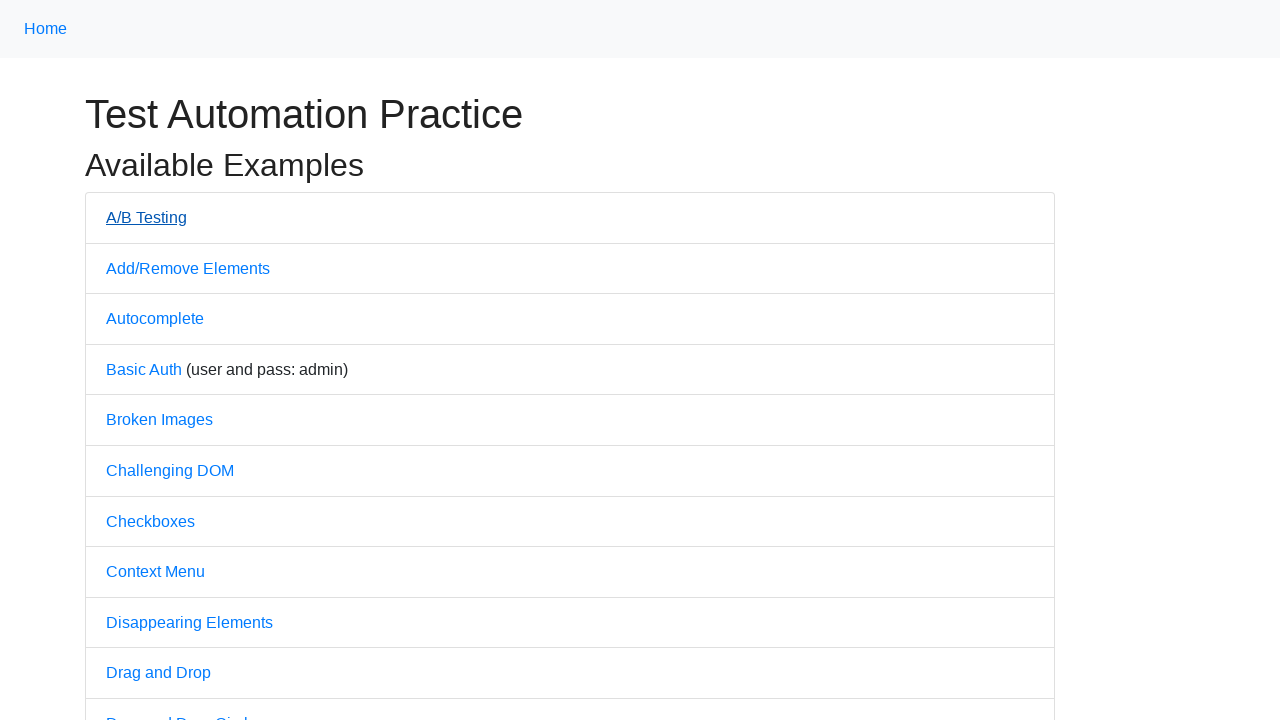